Tests multiplication operation (1*1=1) on the basic calculator with integer checkbox enabled

Starting URL: https://testsheepnz.github.io/BasicCalculator

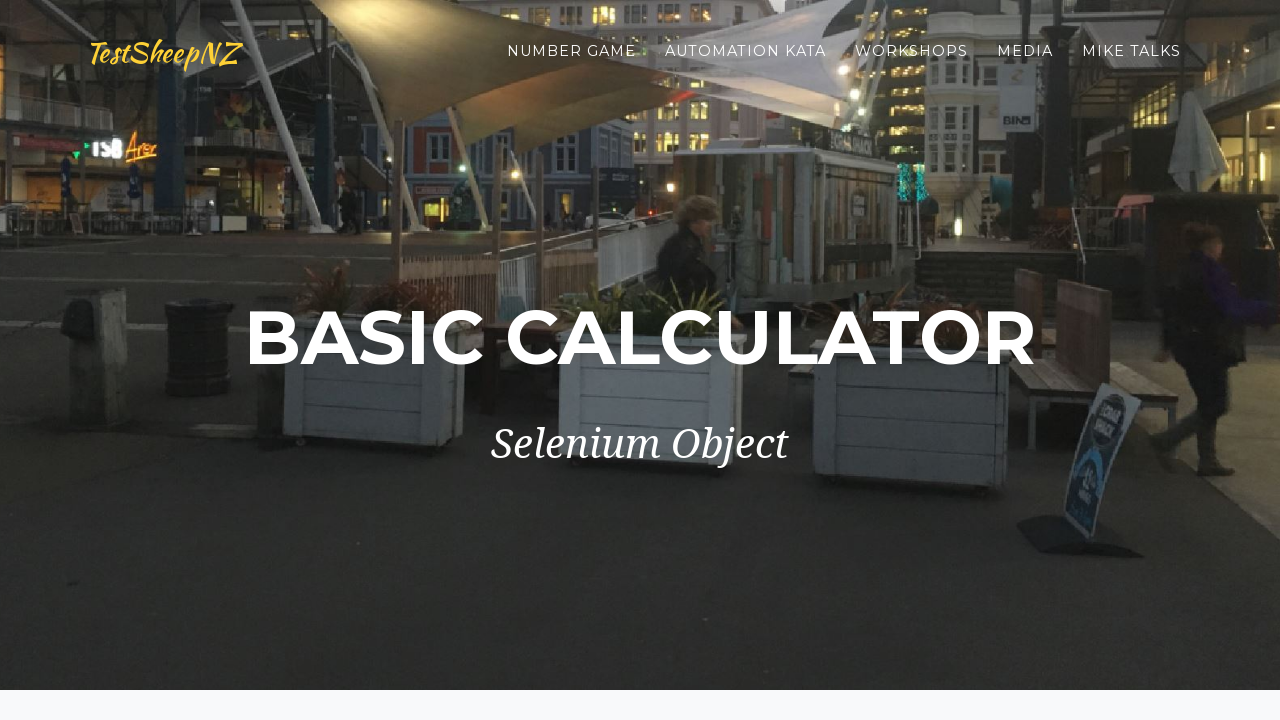

Selected build version 0 on #selectBuild
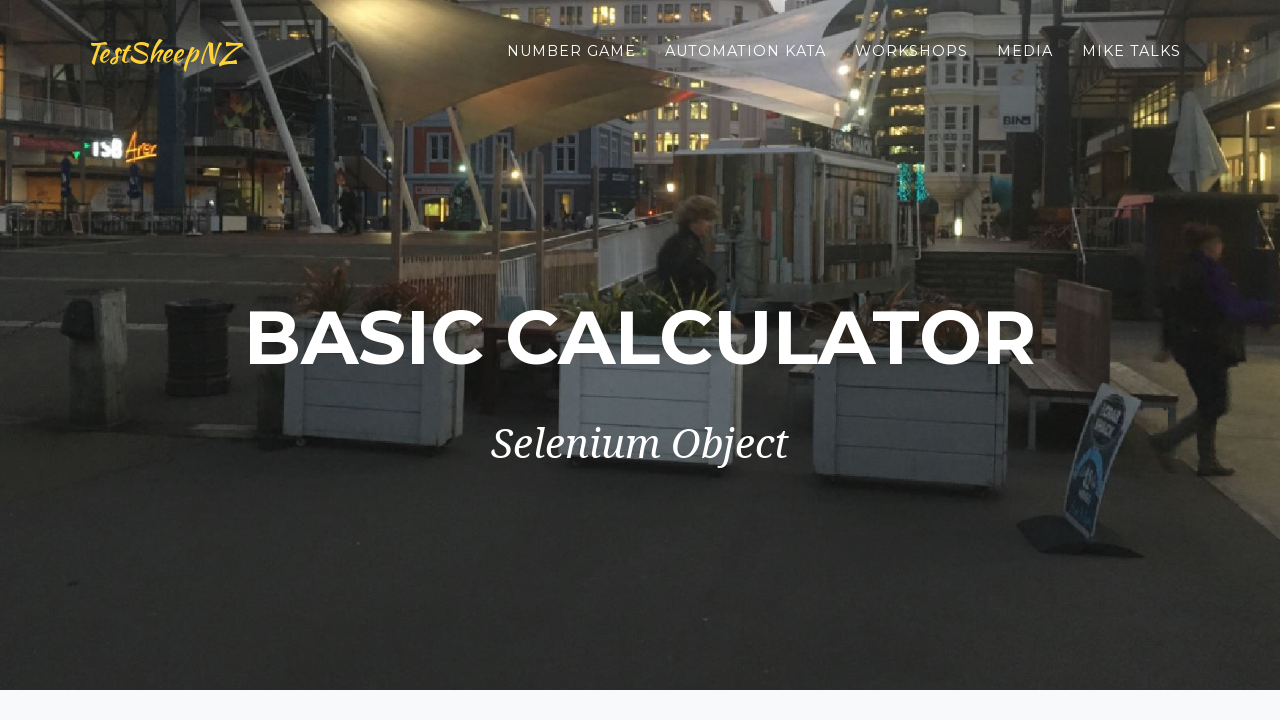

Filled first number field with 1 on #number1Field
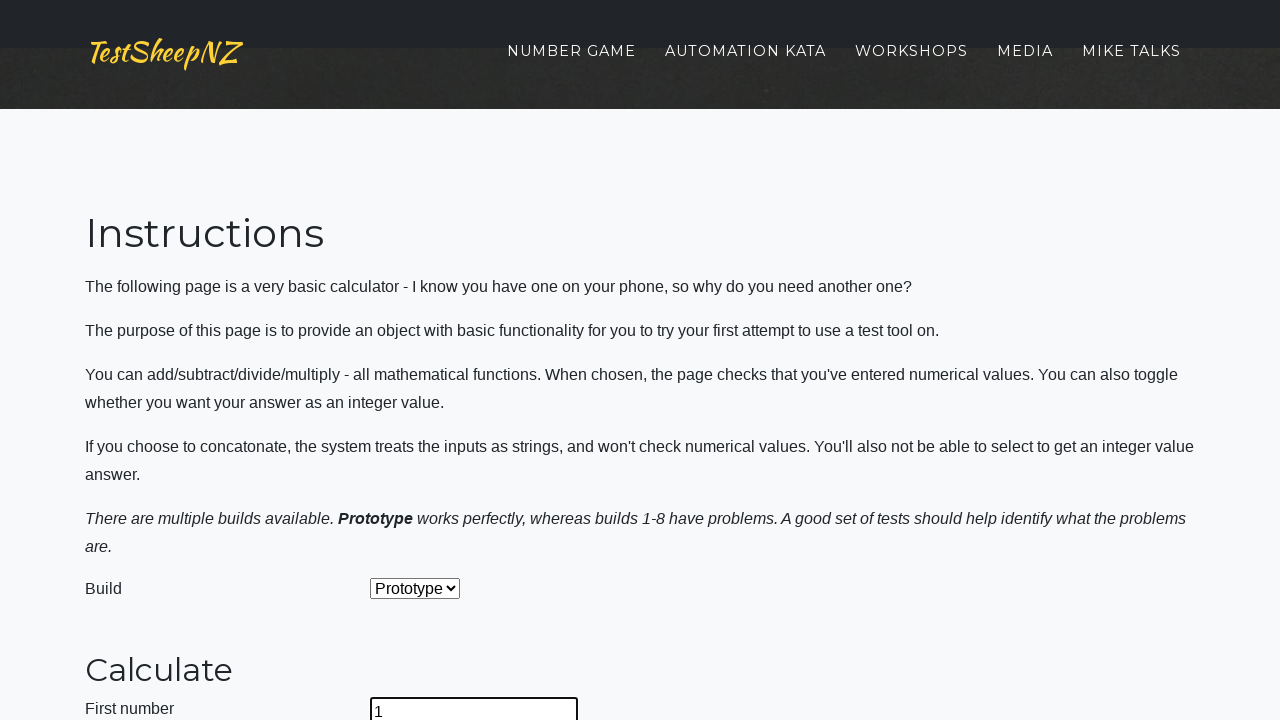

Filled second number field with 1 on #number2Field
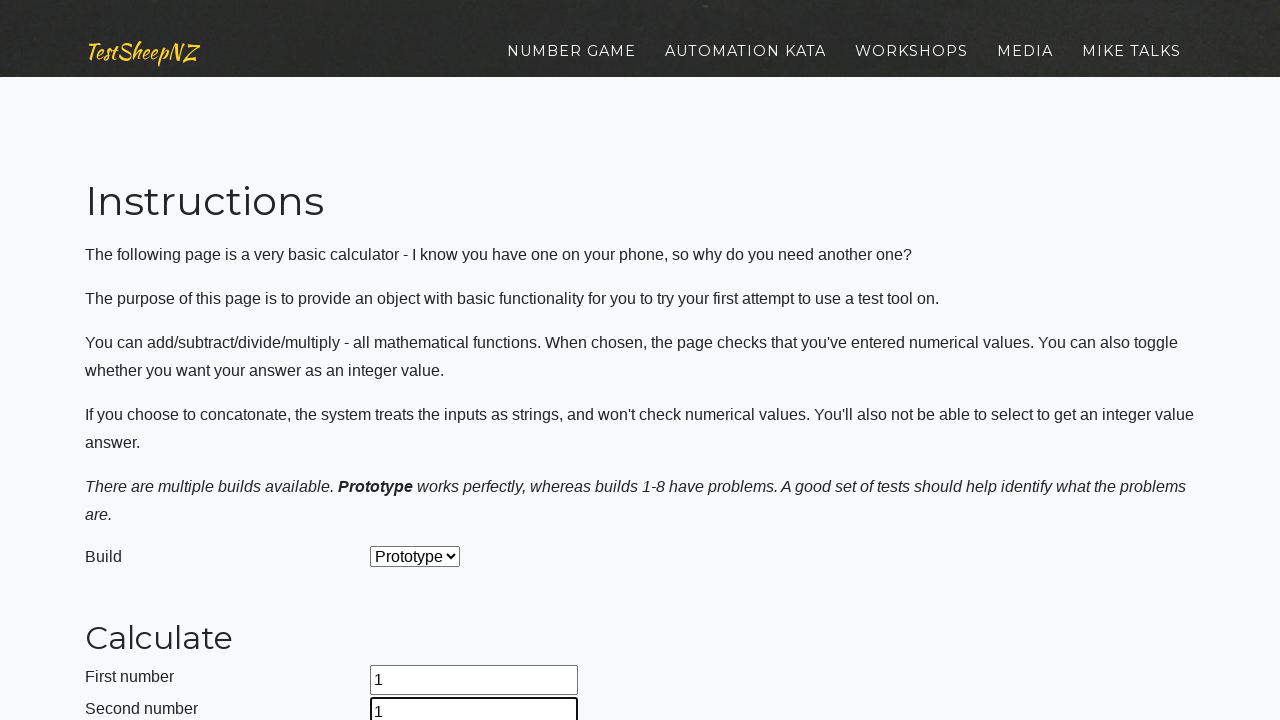

Selected multiplication operation on #selectOperationDropdown
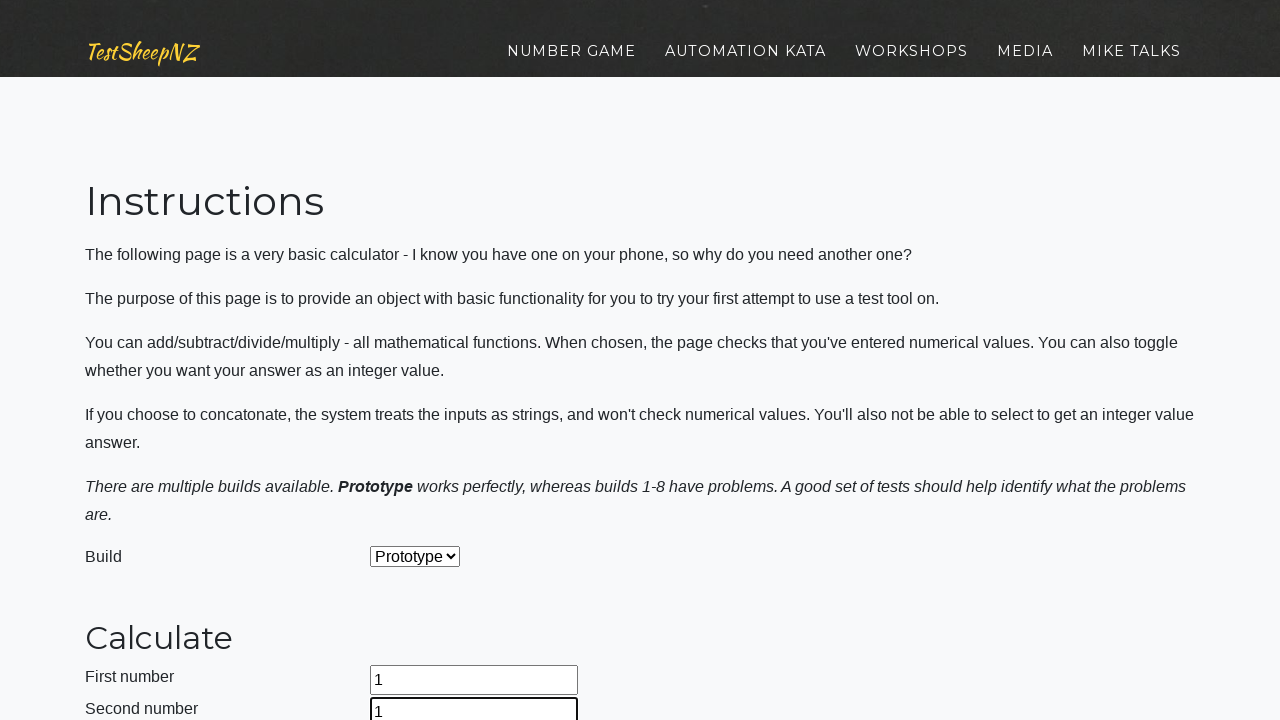

Clicked calculate button for 1*1=1 at (422, 361) on #calculateButton
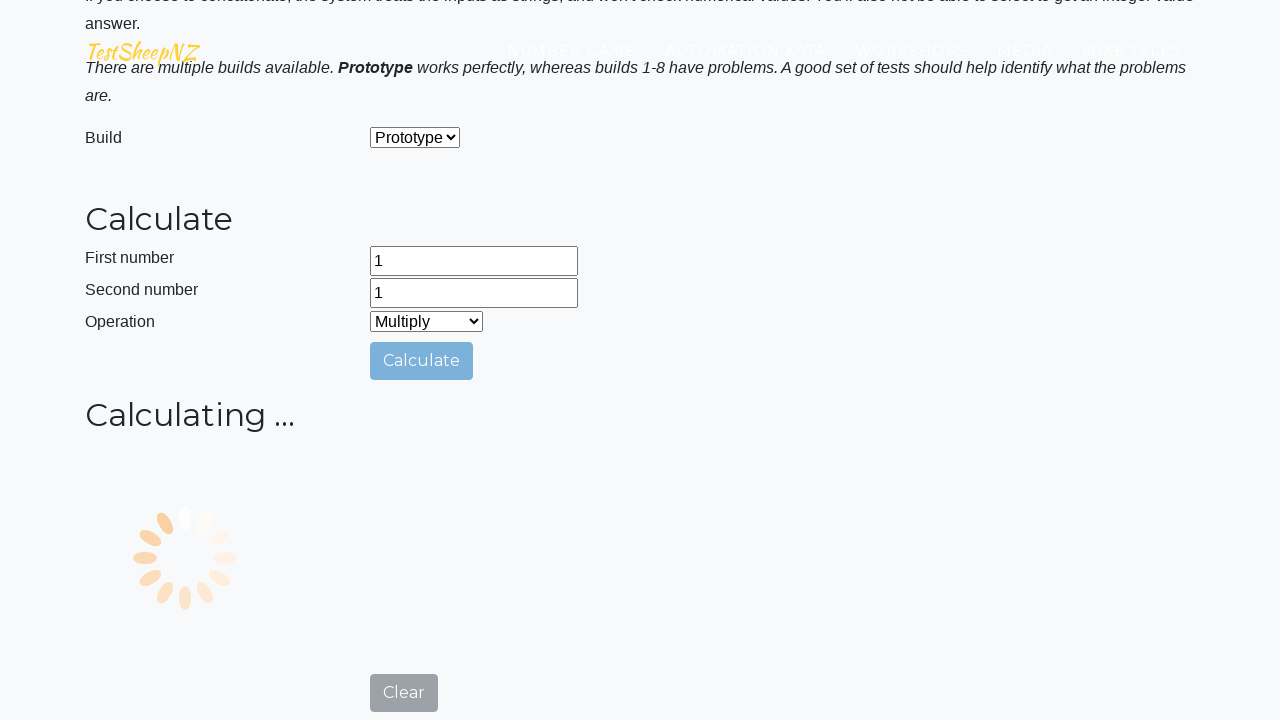

Enabled integer checkbox at (376, 438) on #integerSelect
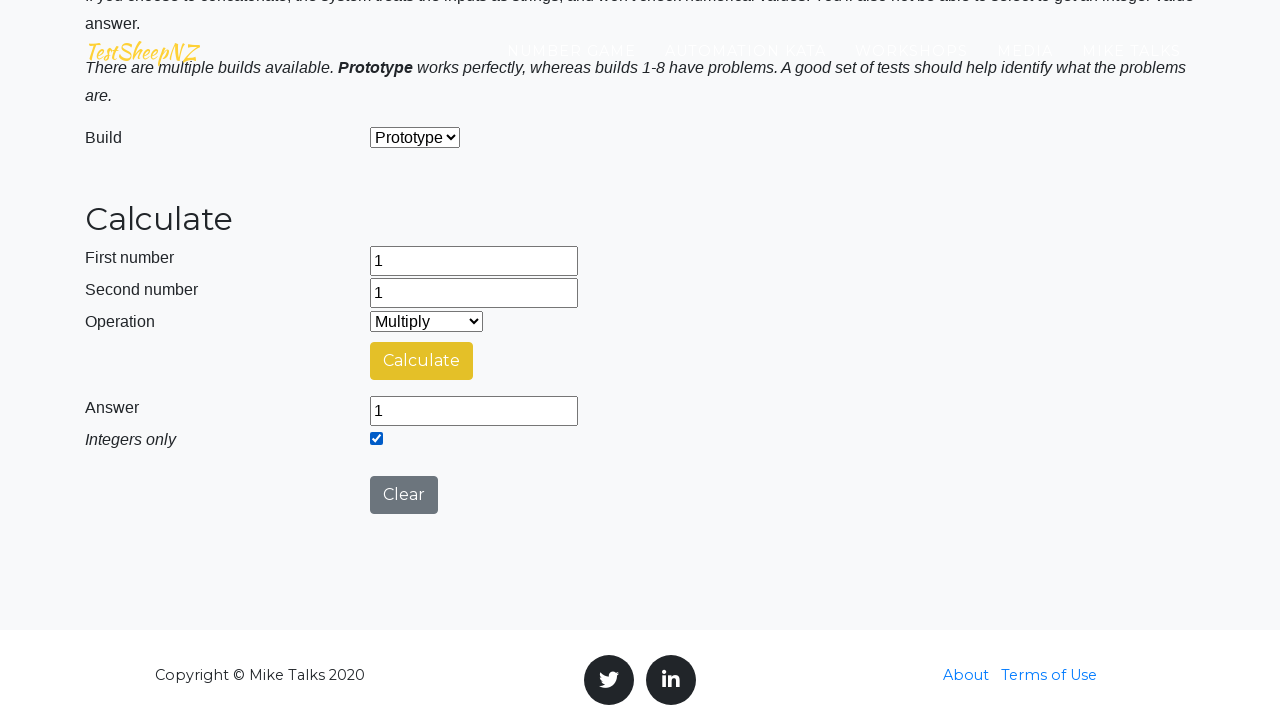

Clicked clear button to reset calculator at (404, 495) on #clearButton
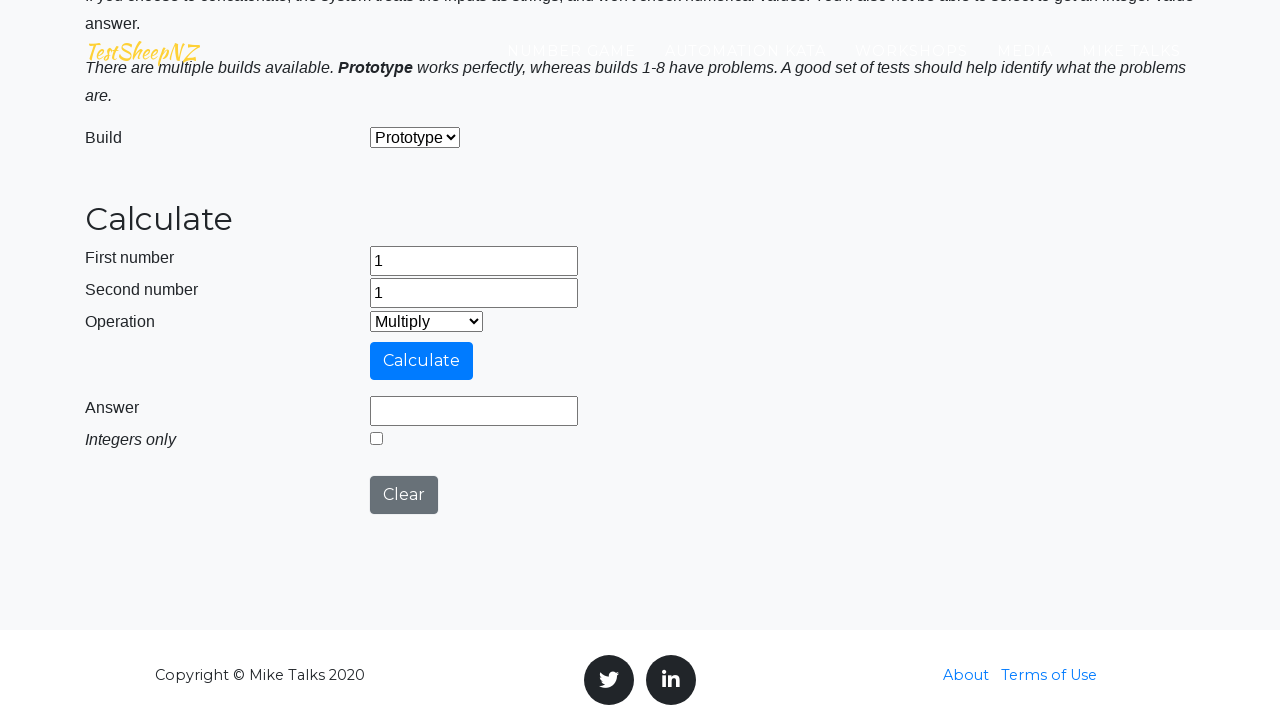

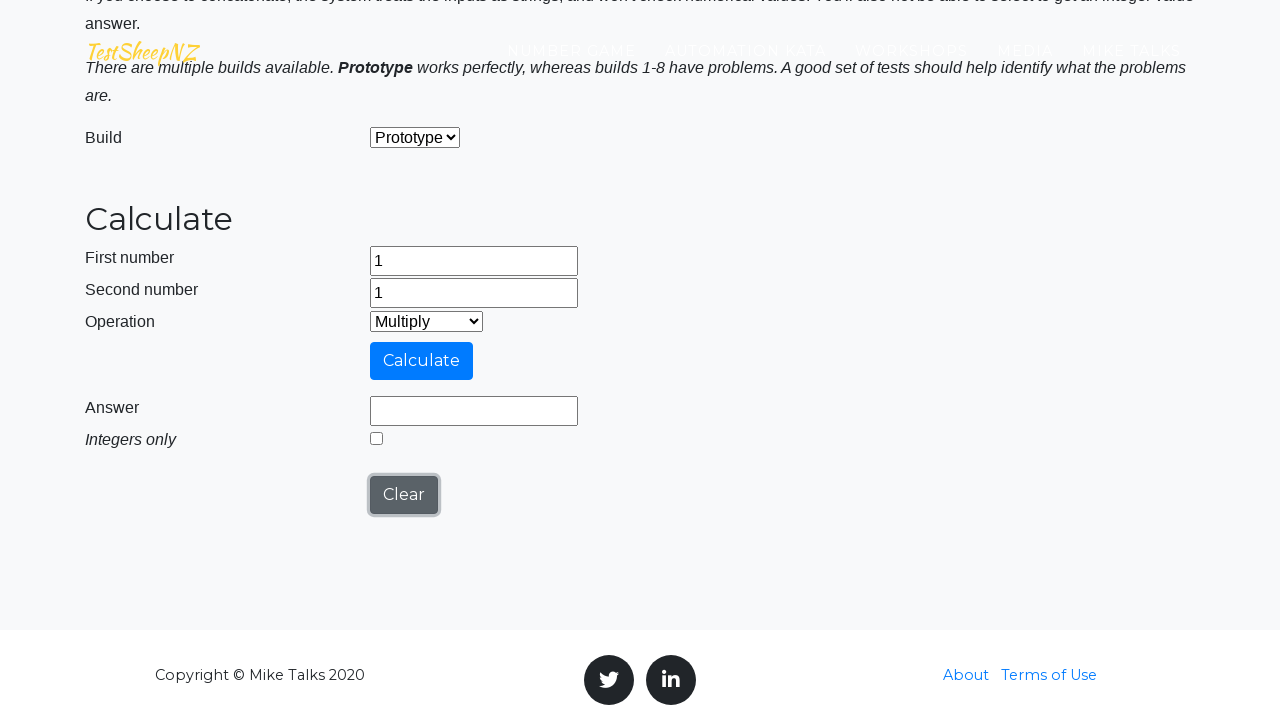